Tests JavaScript alert handling by triggering an alert and accepting it

Starting URL: https://the-internet.herokuapp.com/javascript_alerts

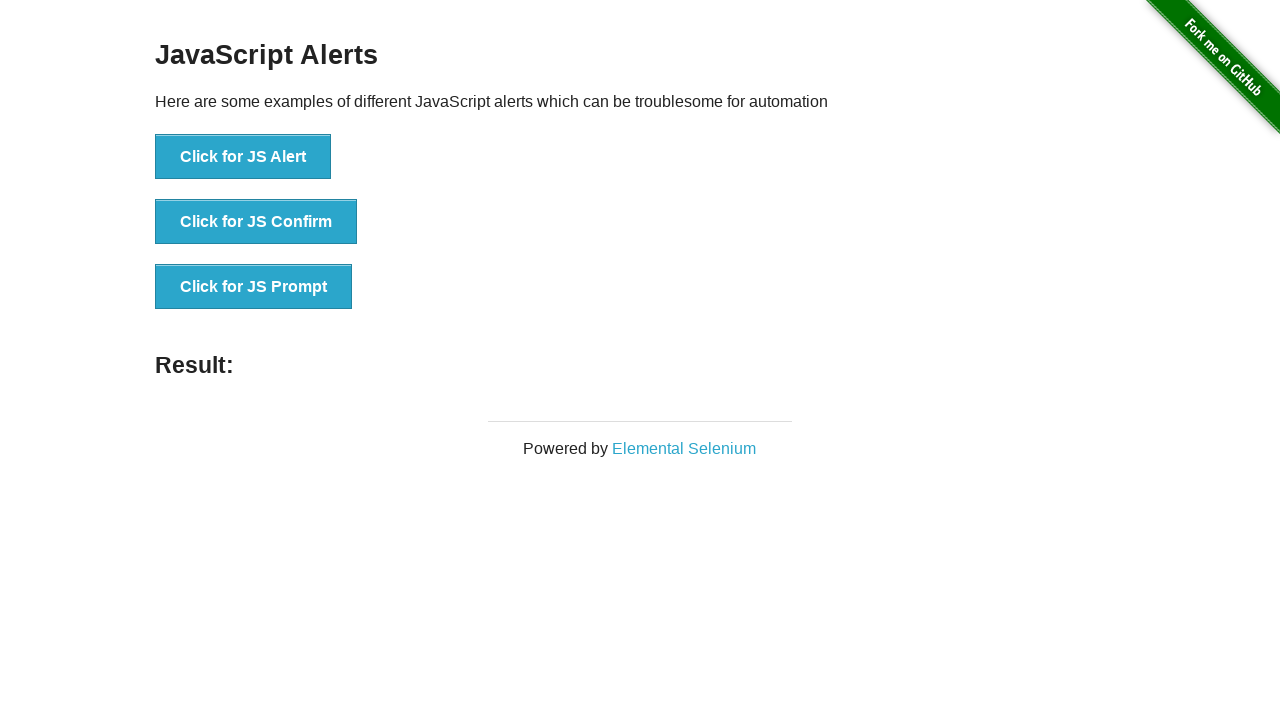

Clicked JS Alert button to trigger alert at (243, 157) on xpath=//button[contains(text(),'JS Alert')]
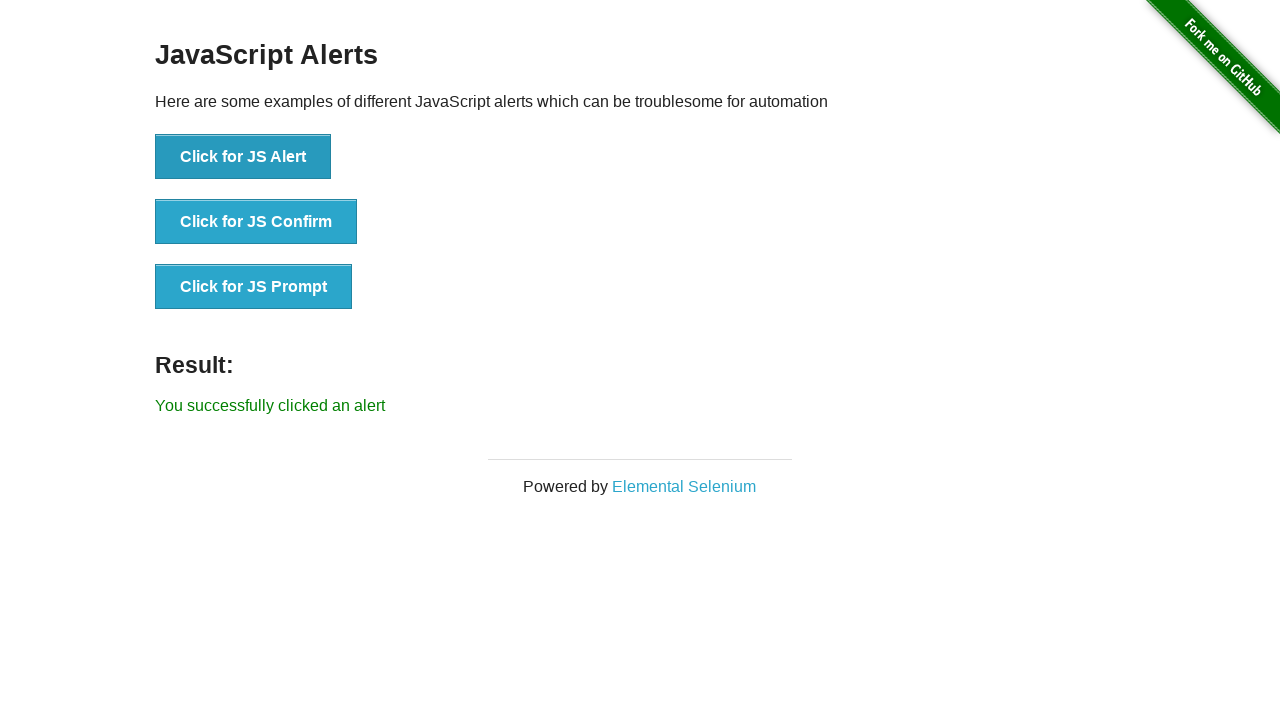

Set up dialog handler to accept alerts
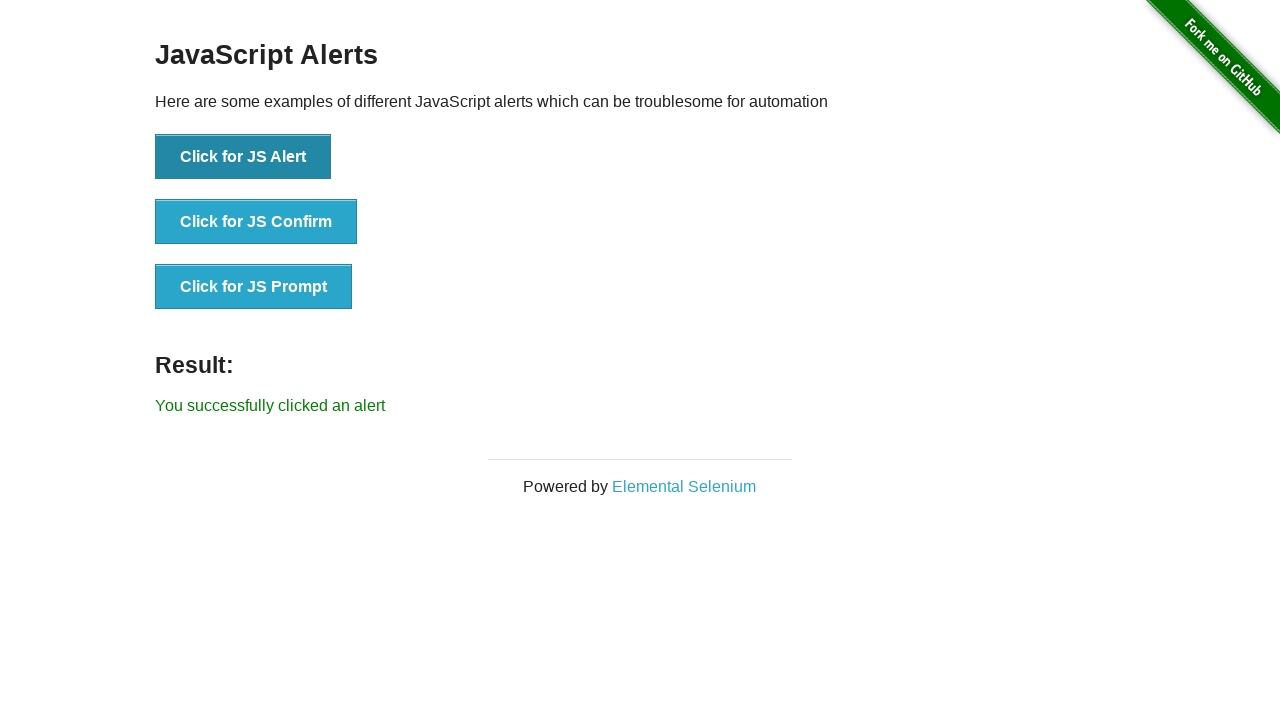

Clicked JS Alert button again to trigger alert with handler active at (243, 157) on xpath=//button[contains(text(),'JS Alert')]
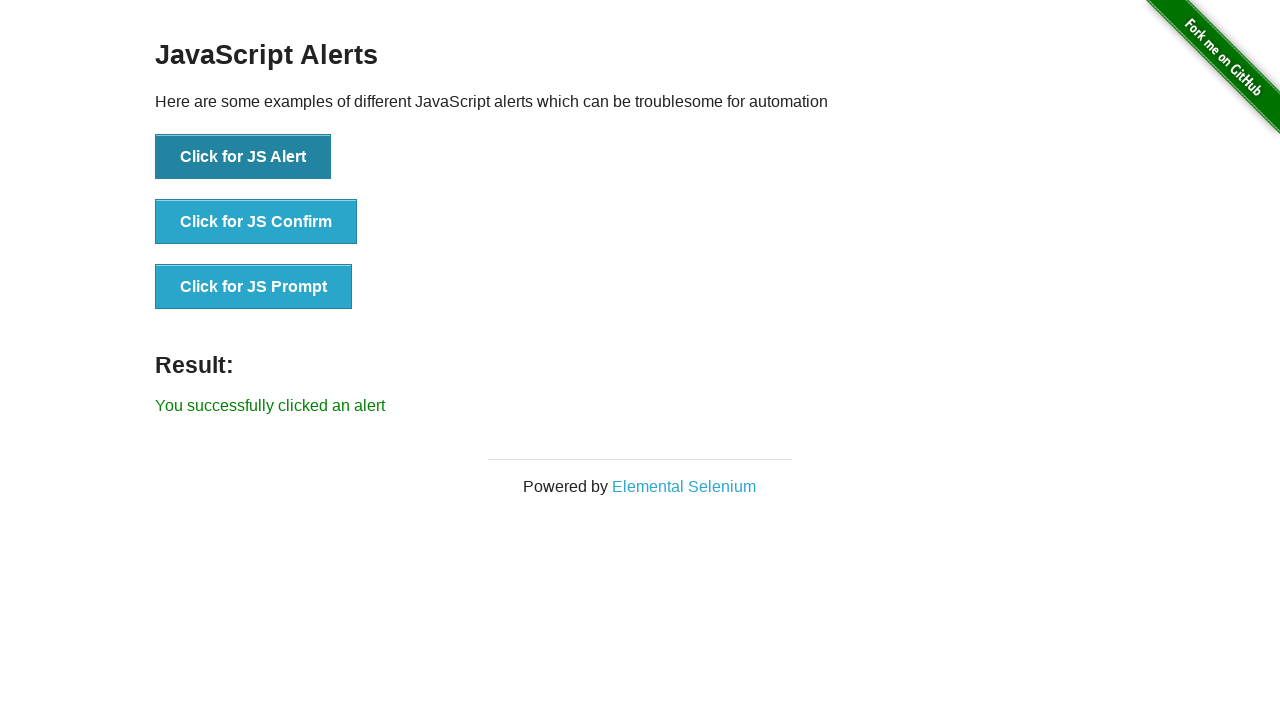

Verified result text appeared after alert was accepted
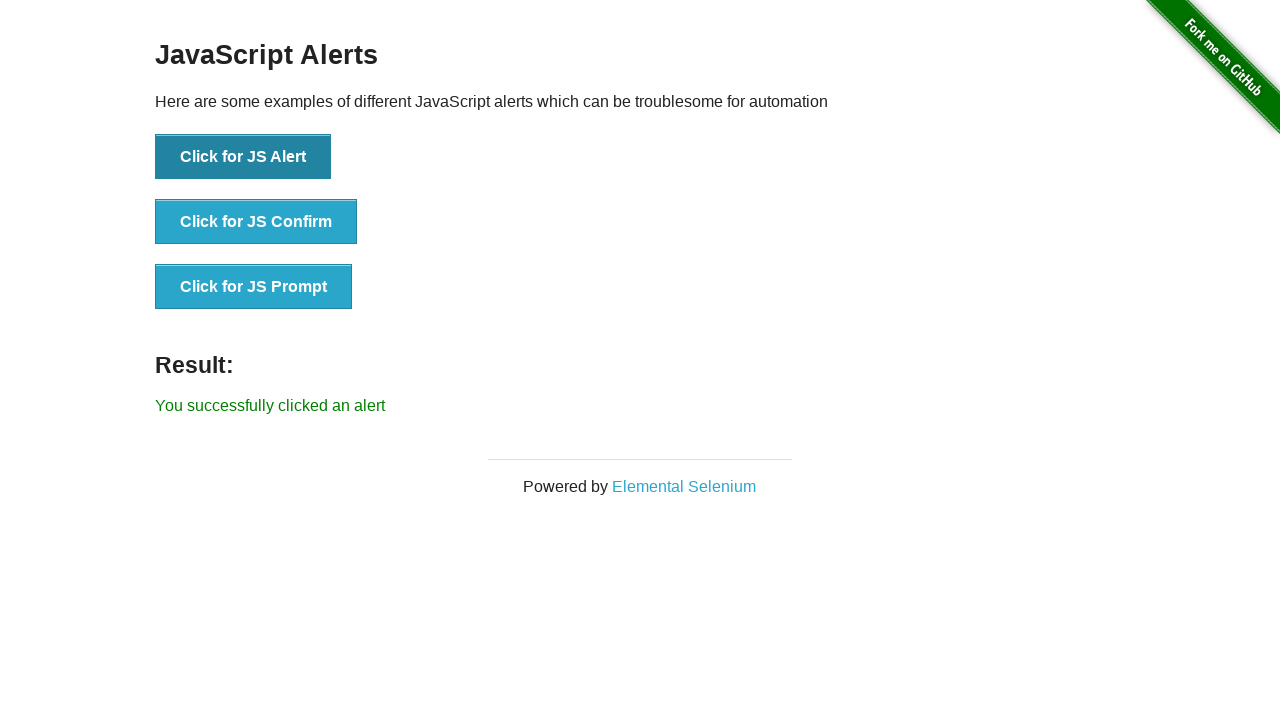

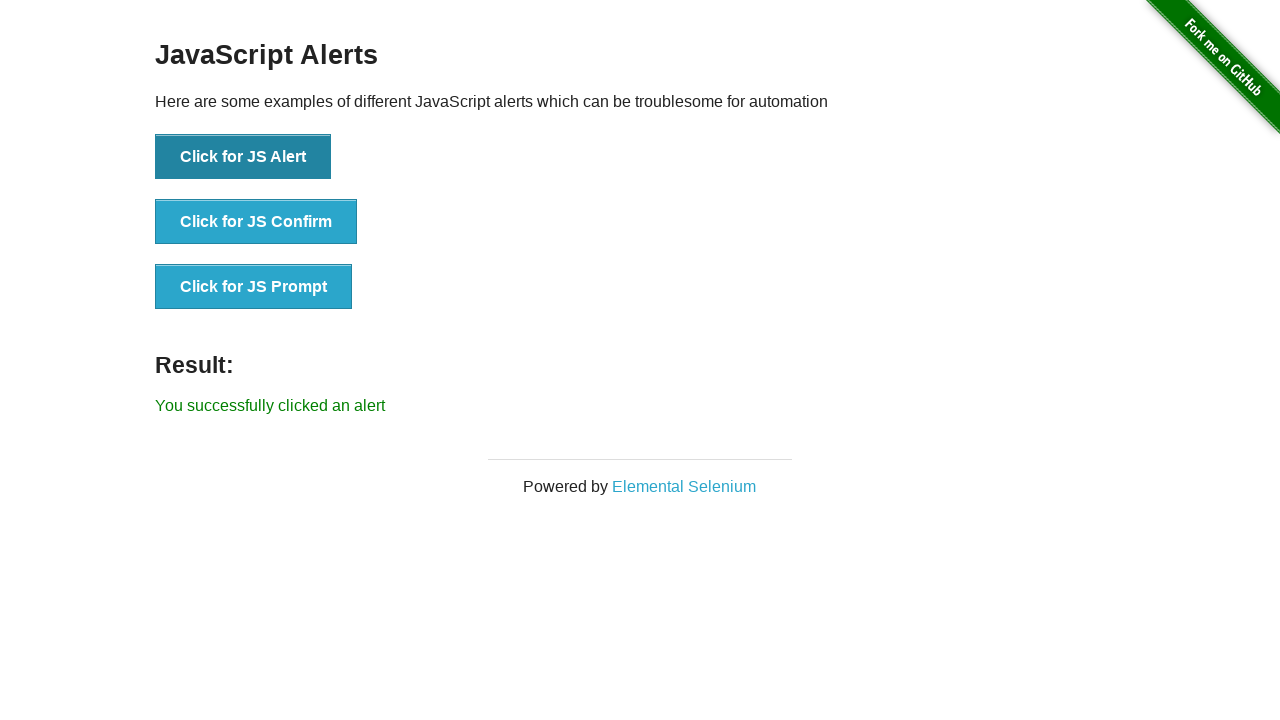